Tests predictive search dropdown by typing partial text and selecting a specific suggestion

Starting URL: https://selenium-test-react.vercel.app/

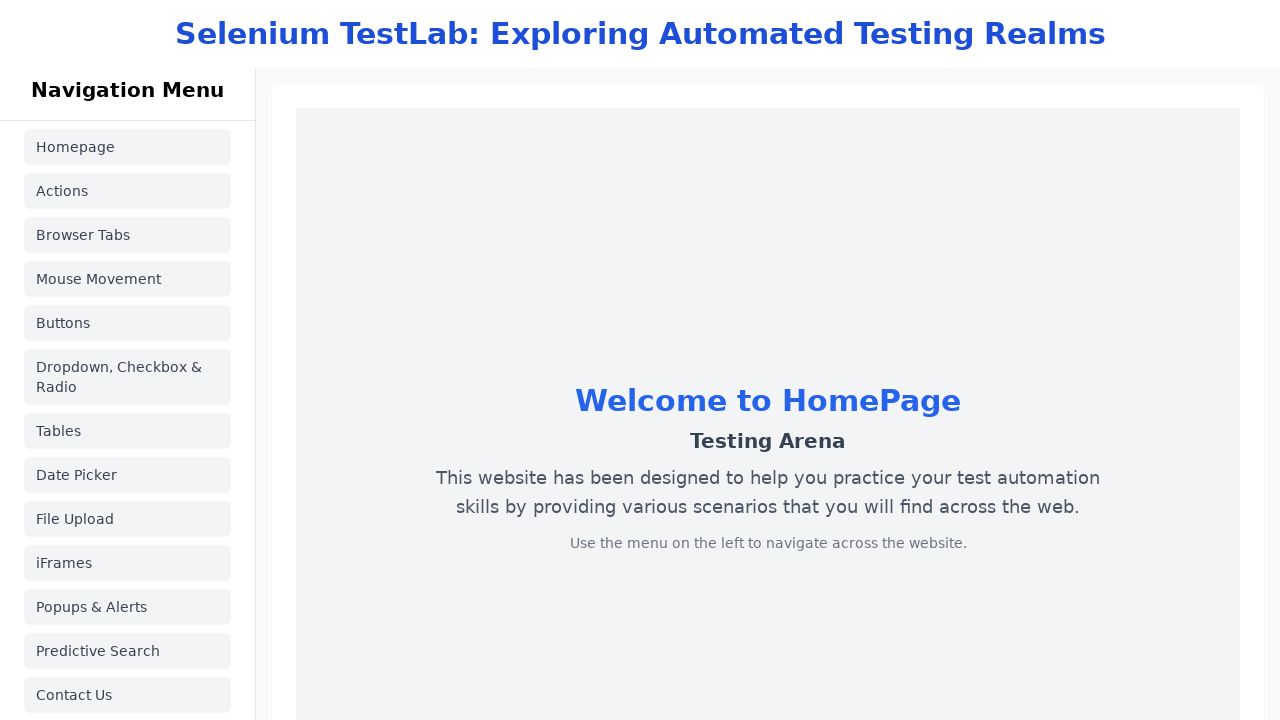

Clicked on predictive search link at (128, 651) on a[href='/predictivesearch']
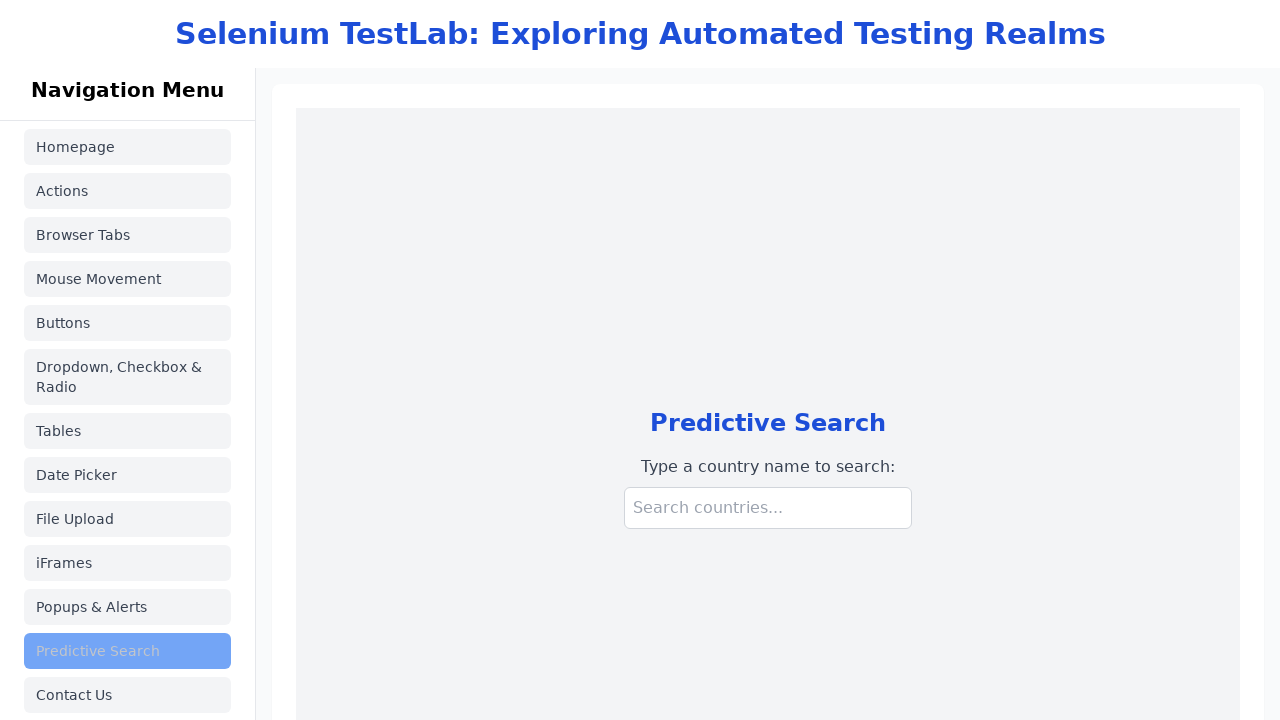

Typed 'Unit' in search field to trigger dropdown suggestions on input[placeholder='Search countries...']
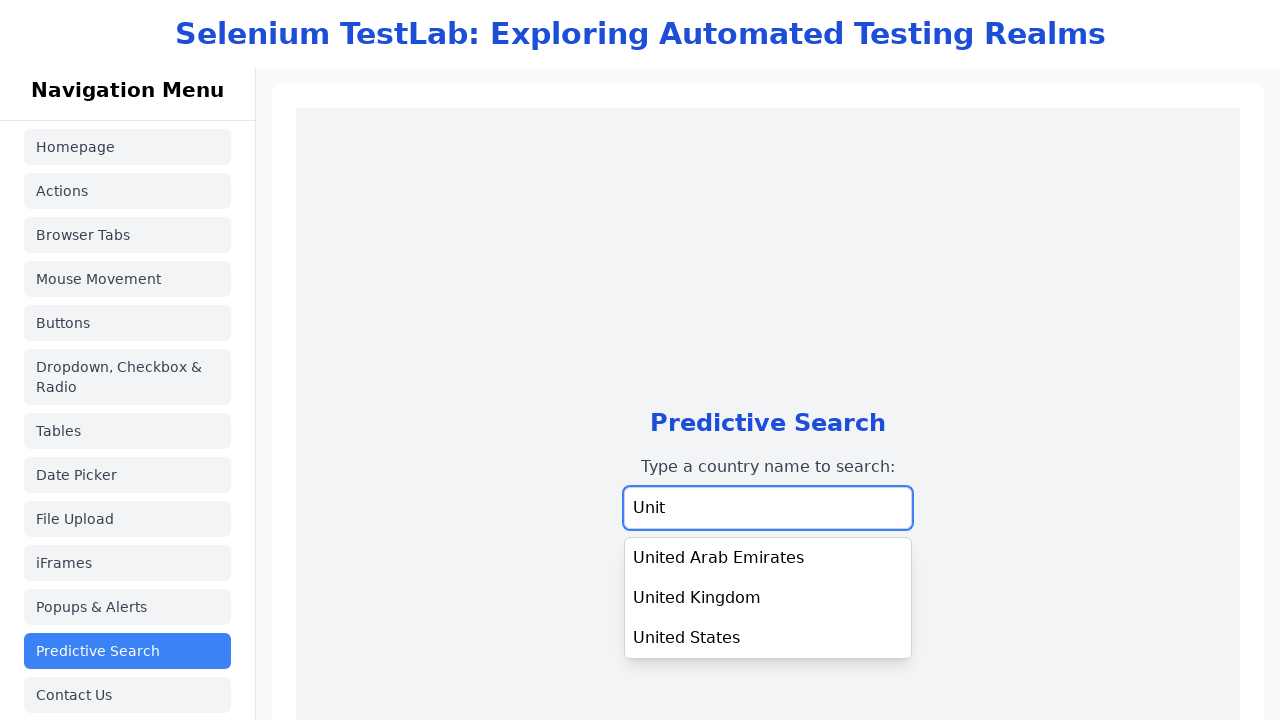

Selected 'United Kingdom' from dropdown suggestions at (768, 598) on xpath=//div[@role='listbox']//ul/li[contains(text(), 'United Kingdom')]
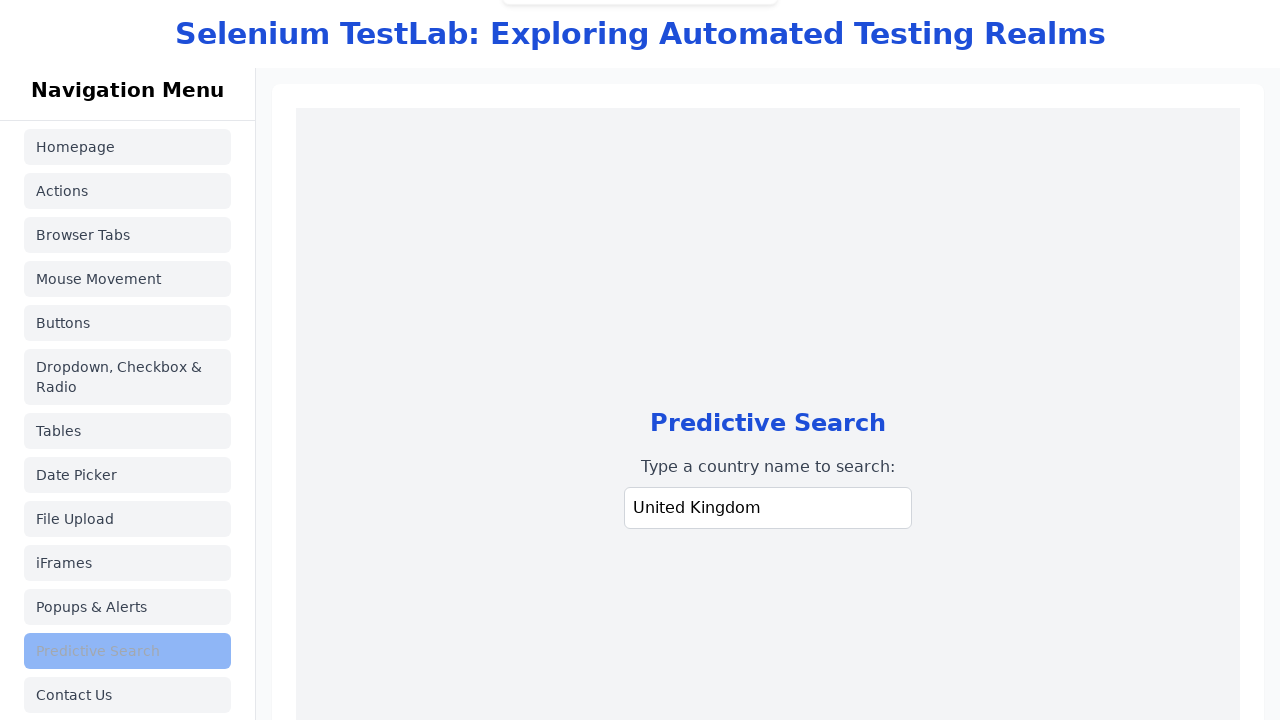

Verified that 'United Kingdom' was successfully selected in the input field
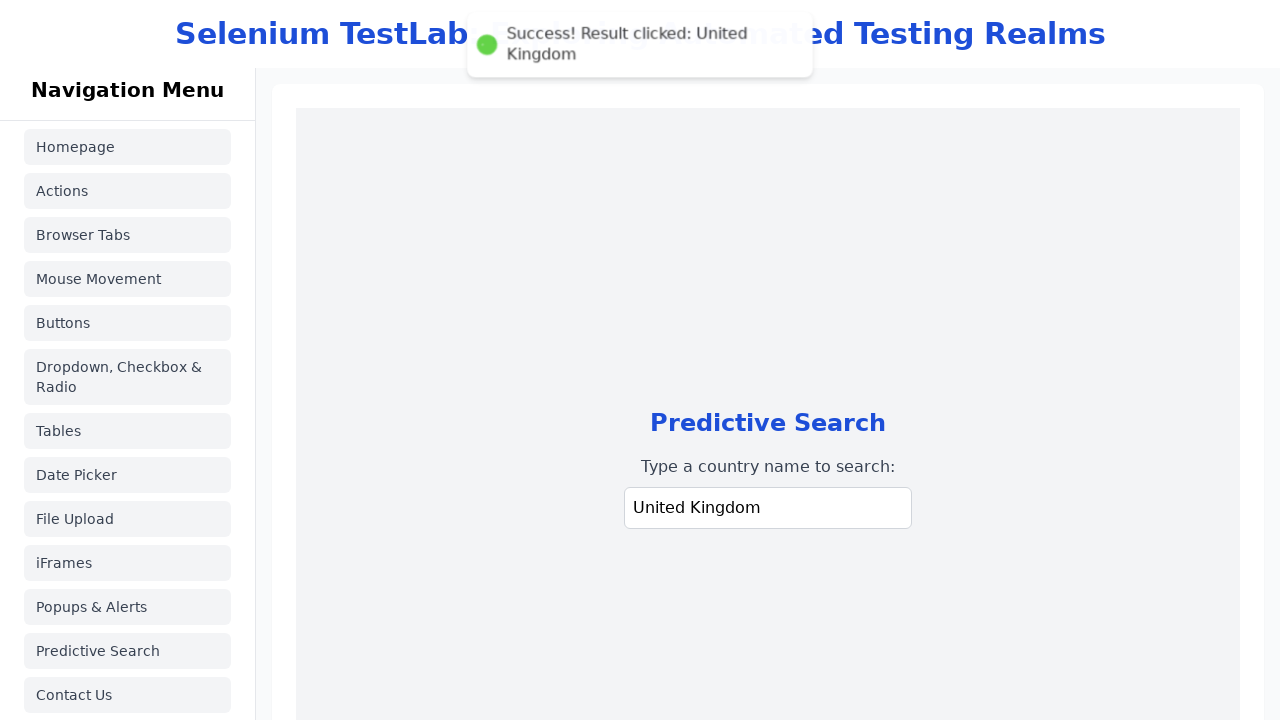

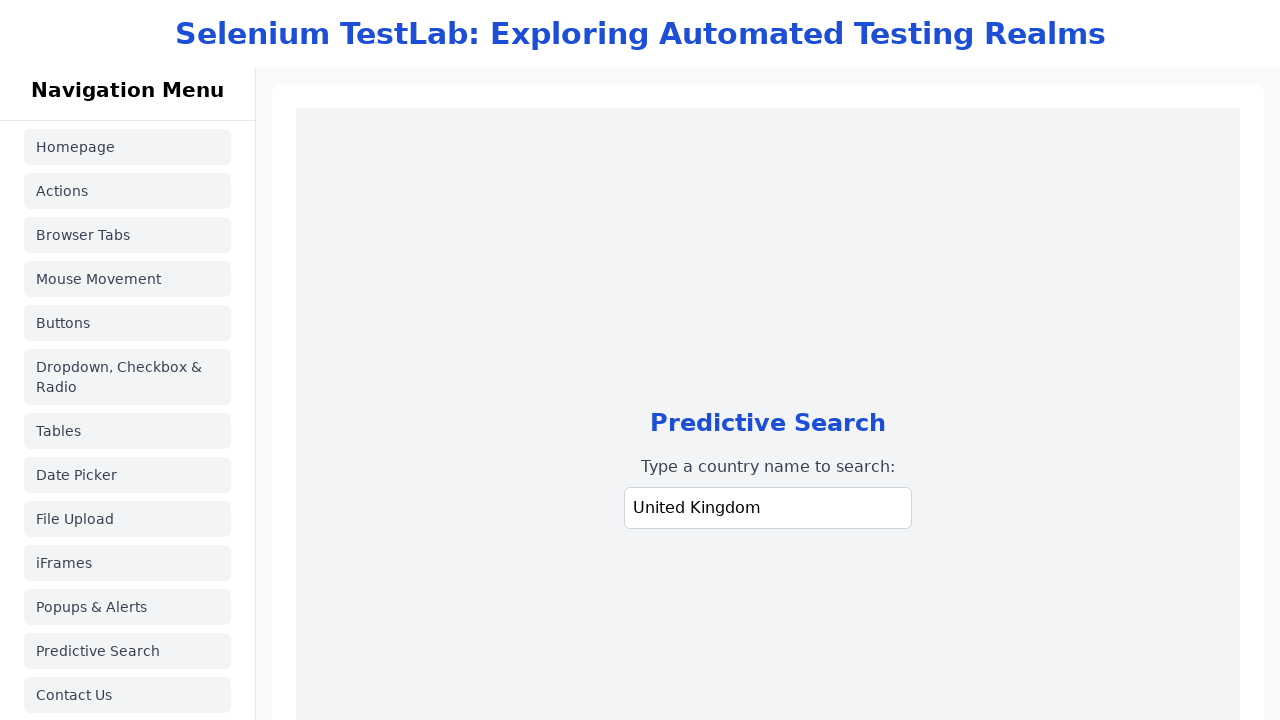